Tests mouse hover functionality by hovering over a user avatar image to reveal hidden content

Starting URL: https://the-internet.herokuapp.com/hovers

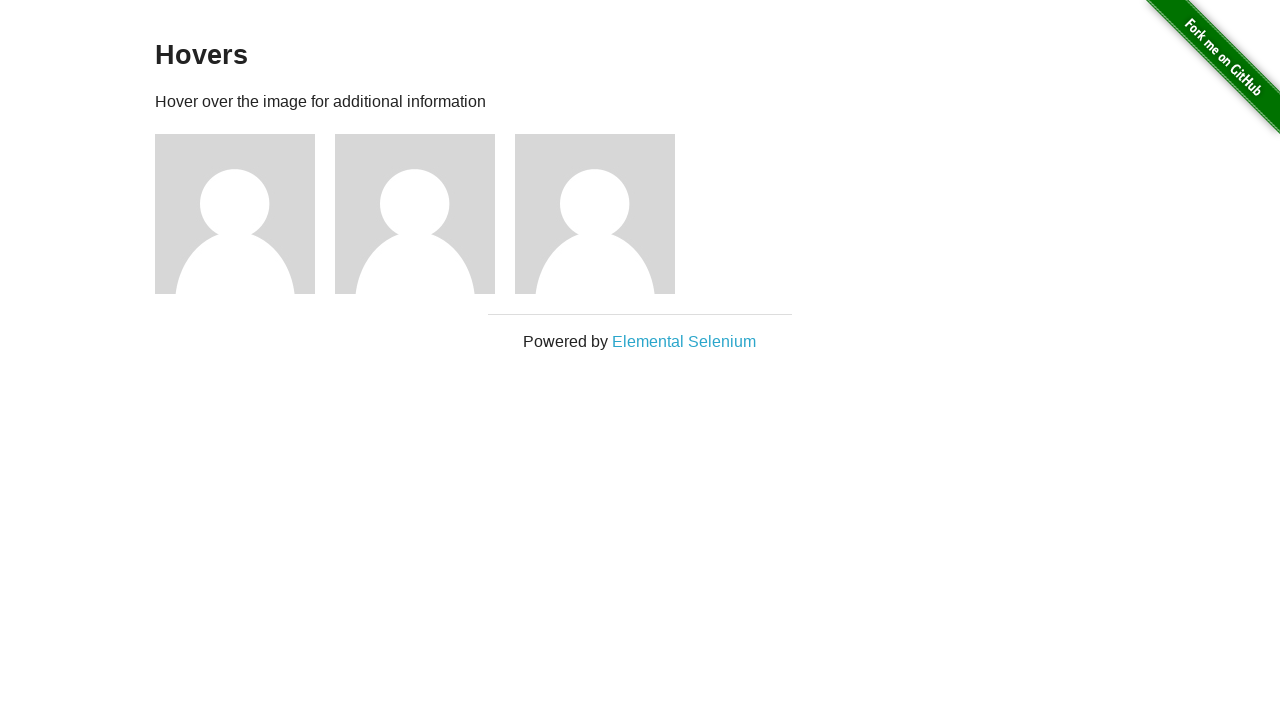

Navigated to hovers practice page
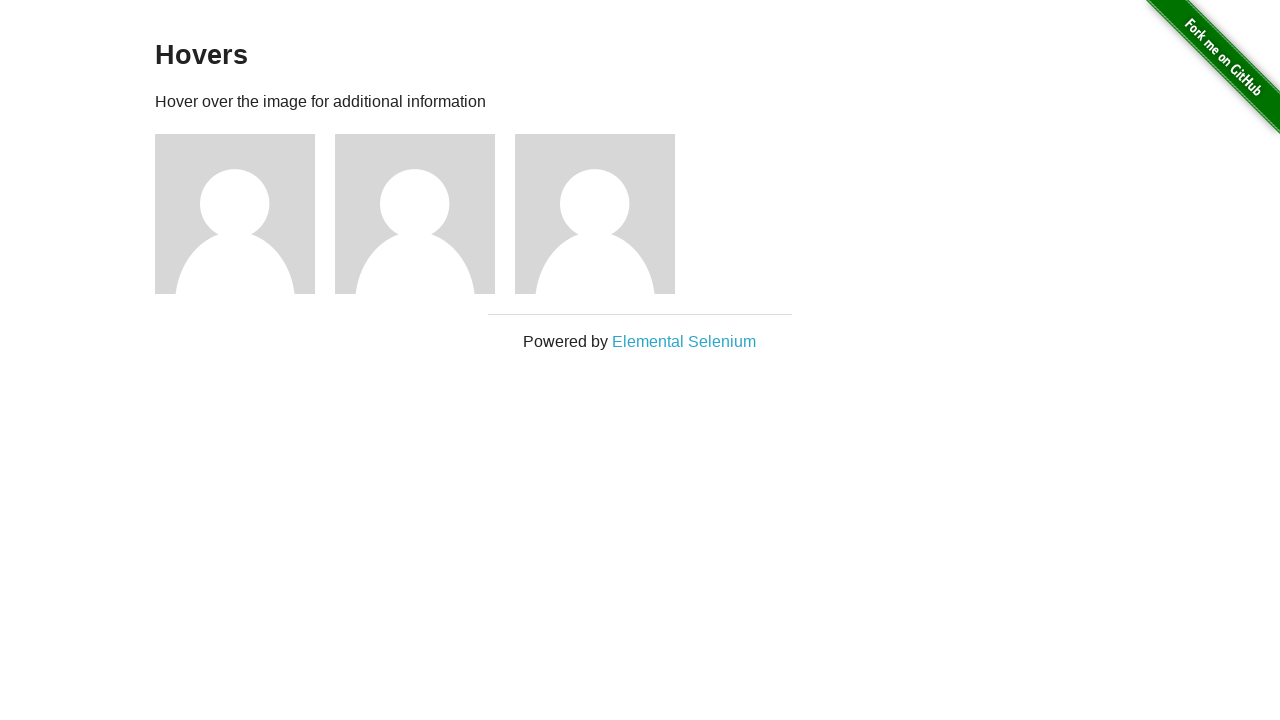

Hovered over first user avatar image at (235, 214) on (//img[@alt='User Avatar'])[1]
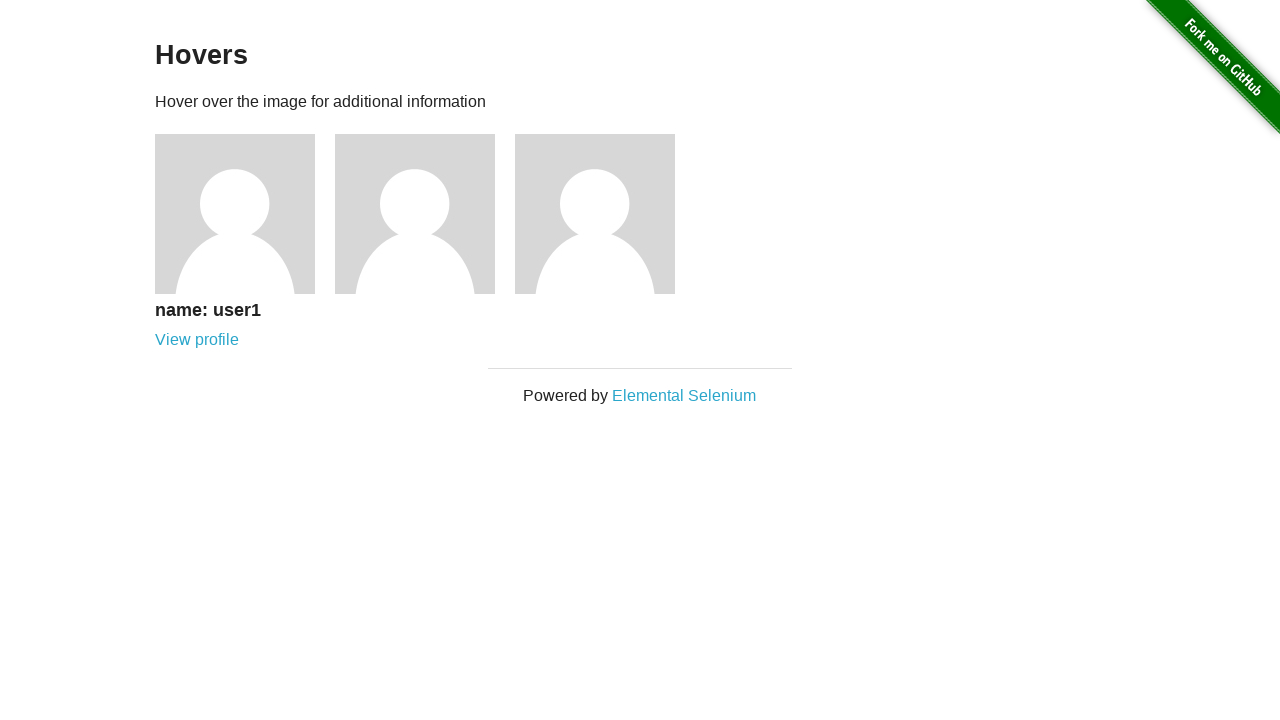

Hidden figcaption content appeared after hover
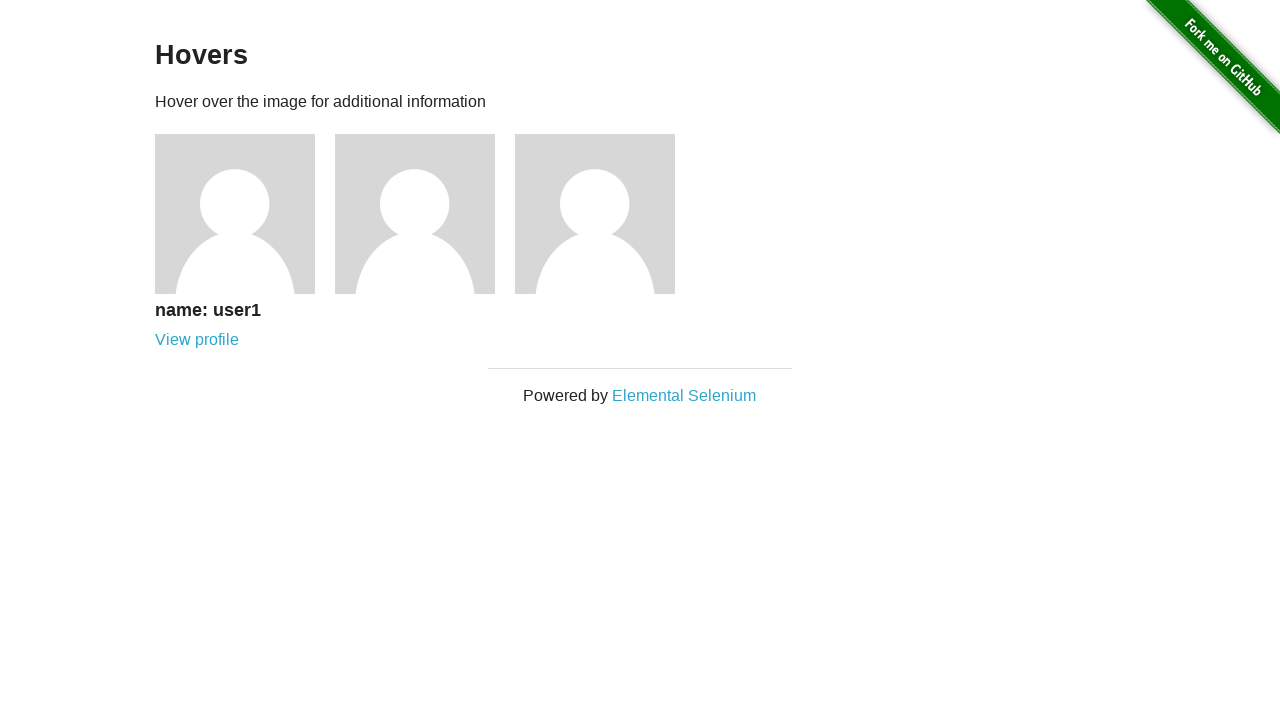

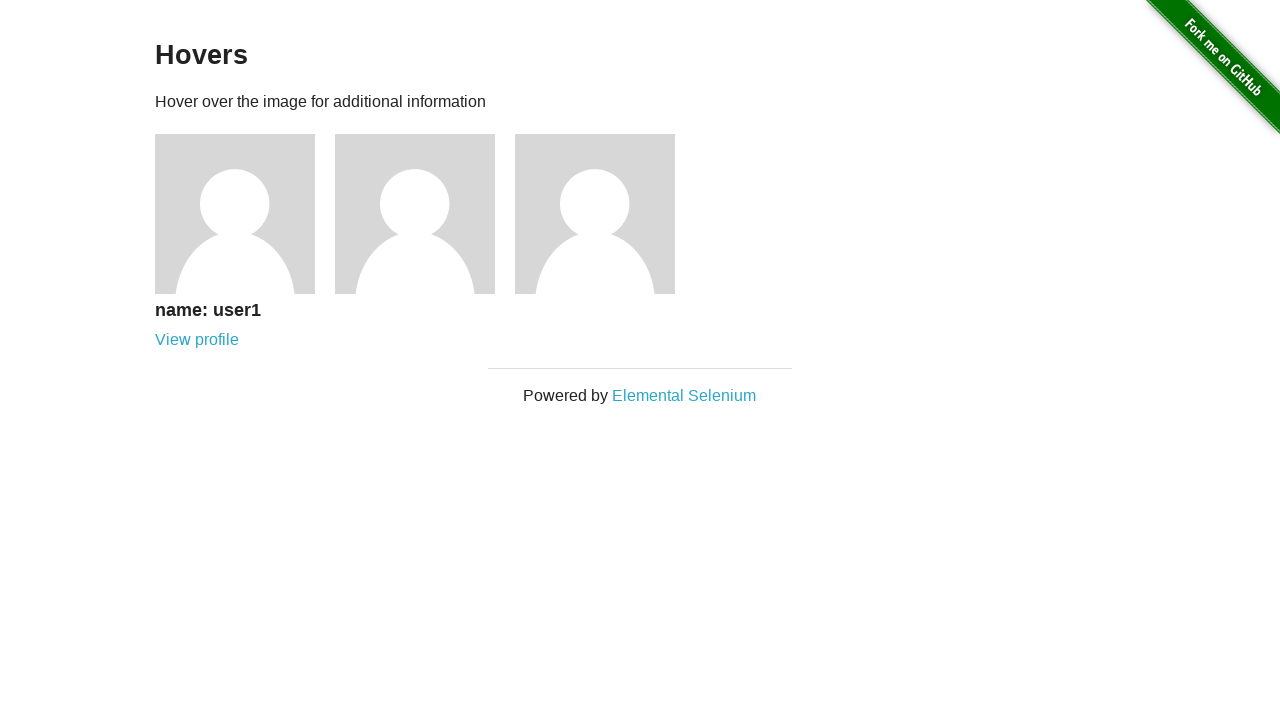